Navigates to YouTube homepage and then to the subscriptions page

Starting URL: https://www.youtube.com/

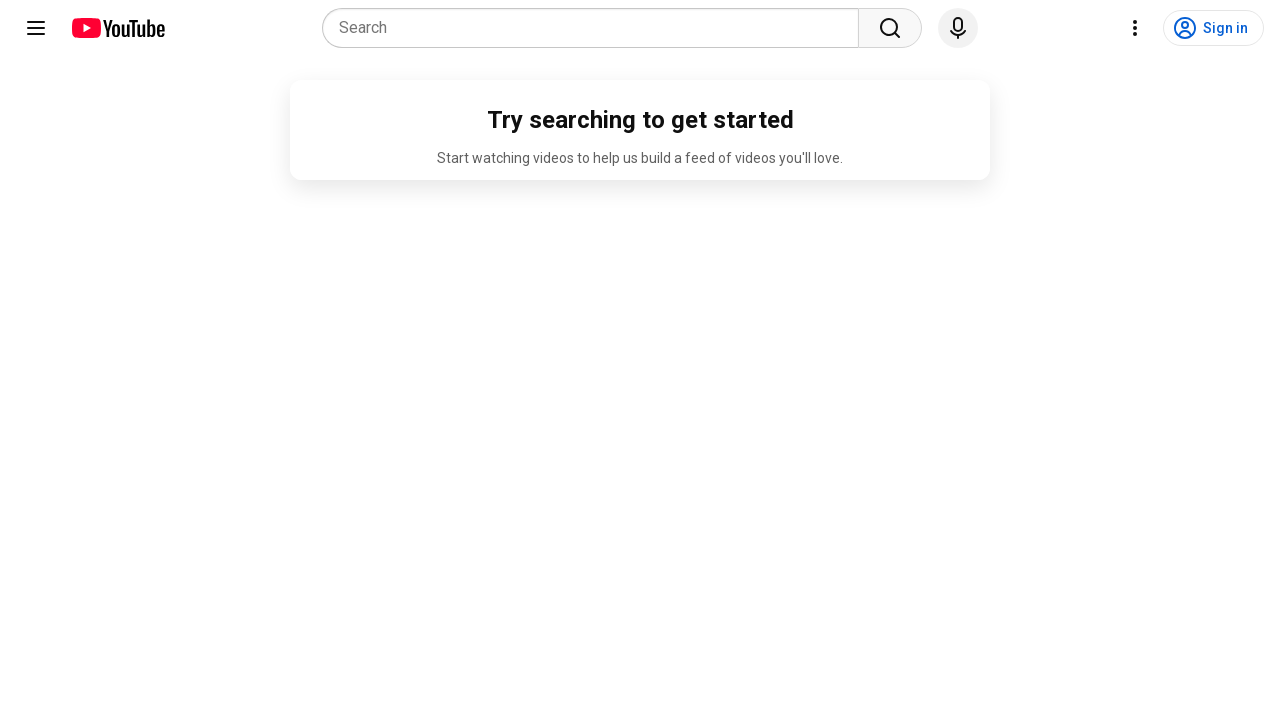

Navigated to YouTube subscriptions page
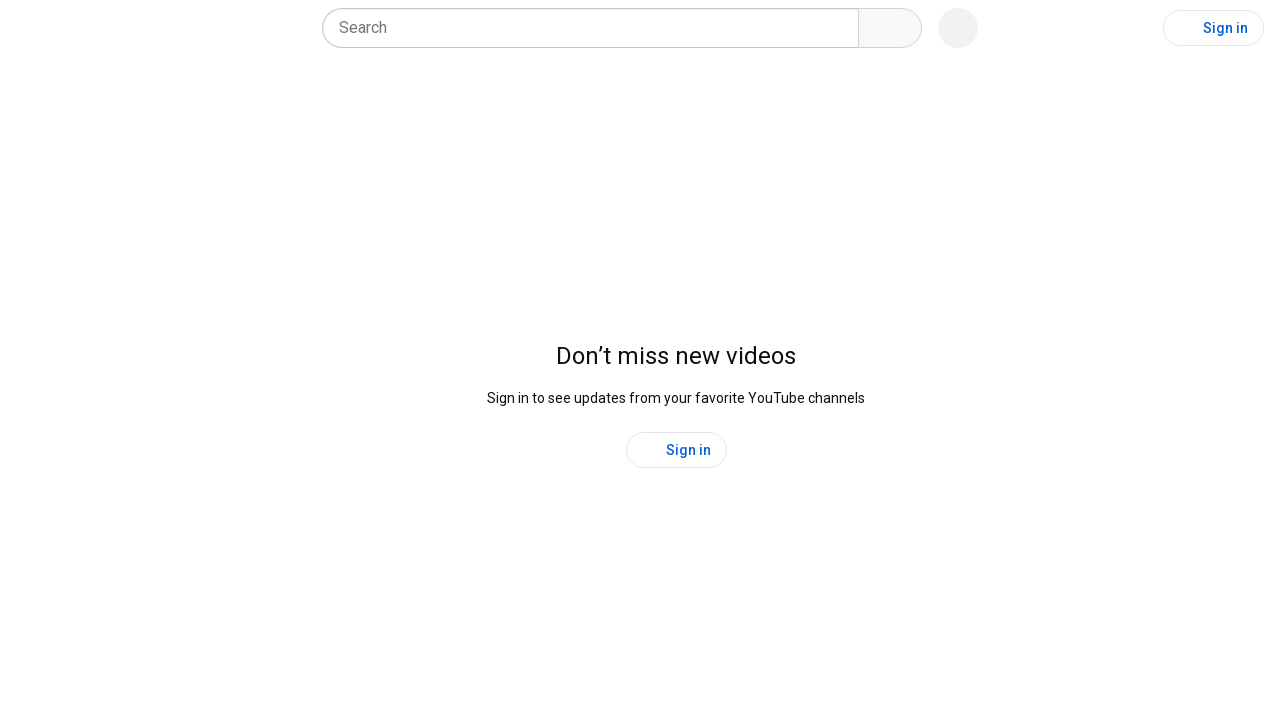

YouTube subscriptions page fully loaded
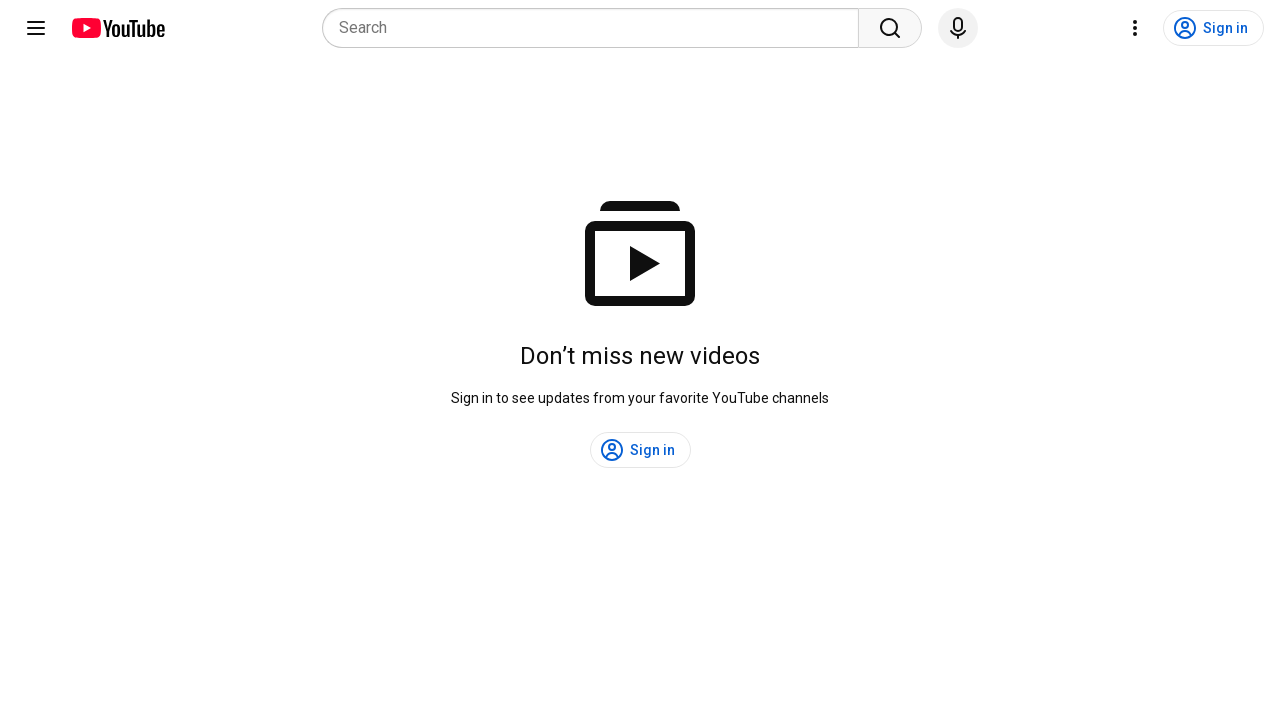

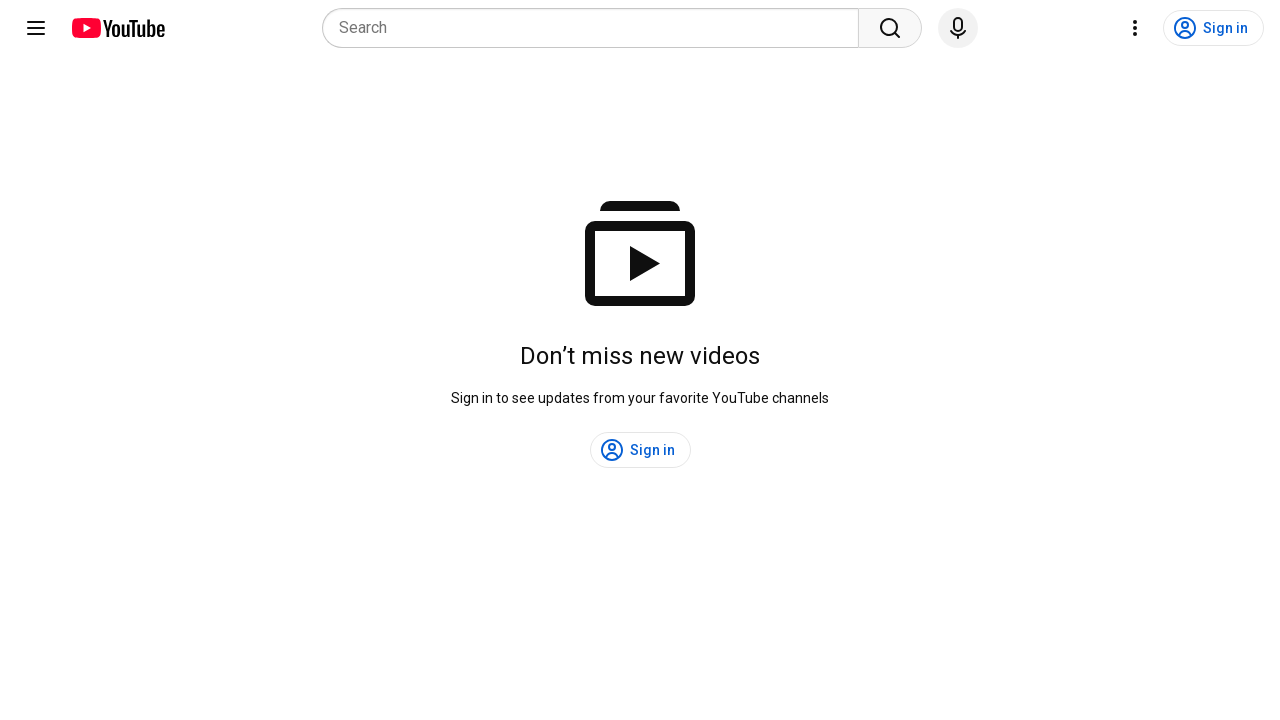